Navigates to LambdaTest playground, opens table pagination demo, selects 5000 rows from dropdown to display table data

Starting URL: https://www.lambdatest.com/selenium-playground/

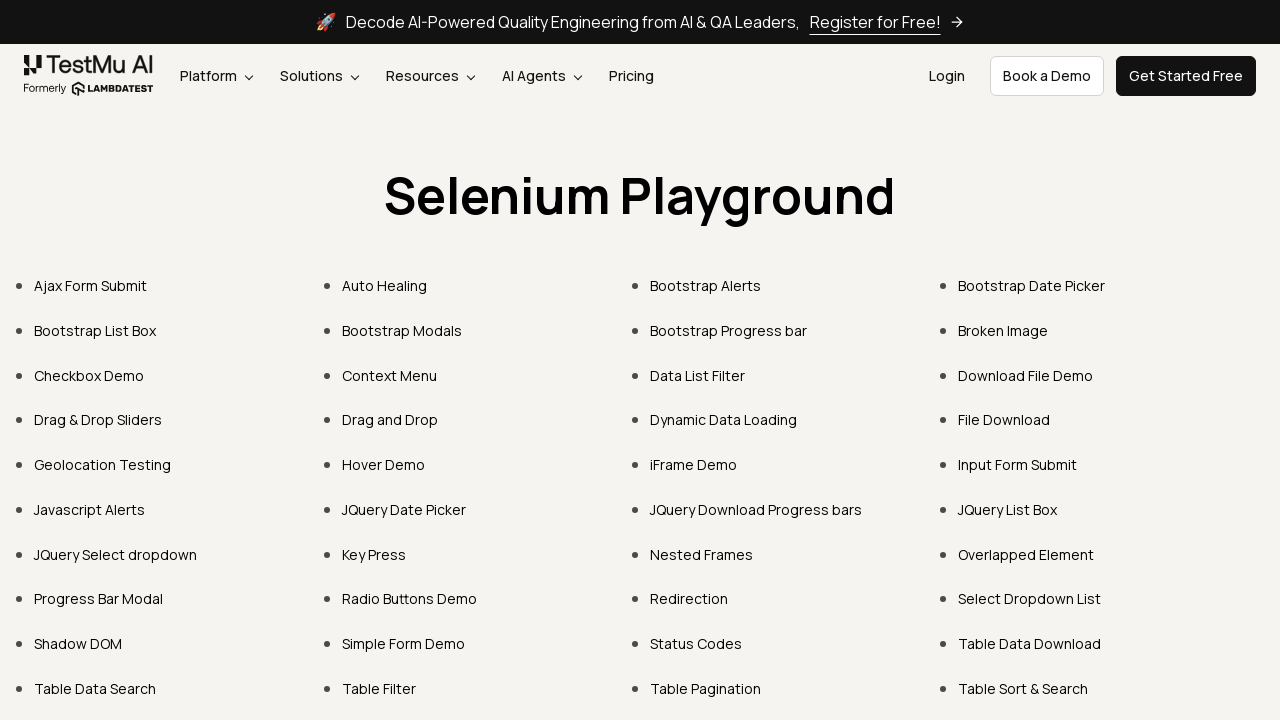

Navigated to LambdaTest Selenium Playground
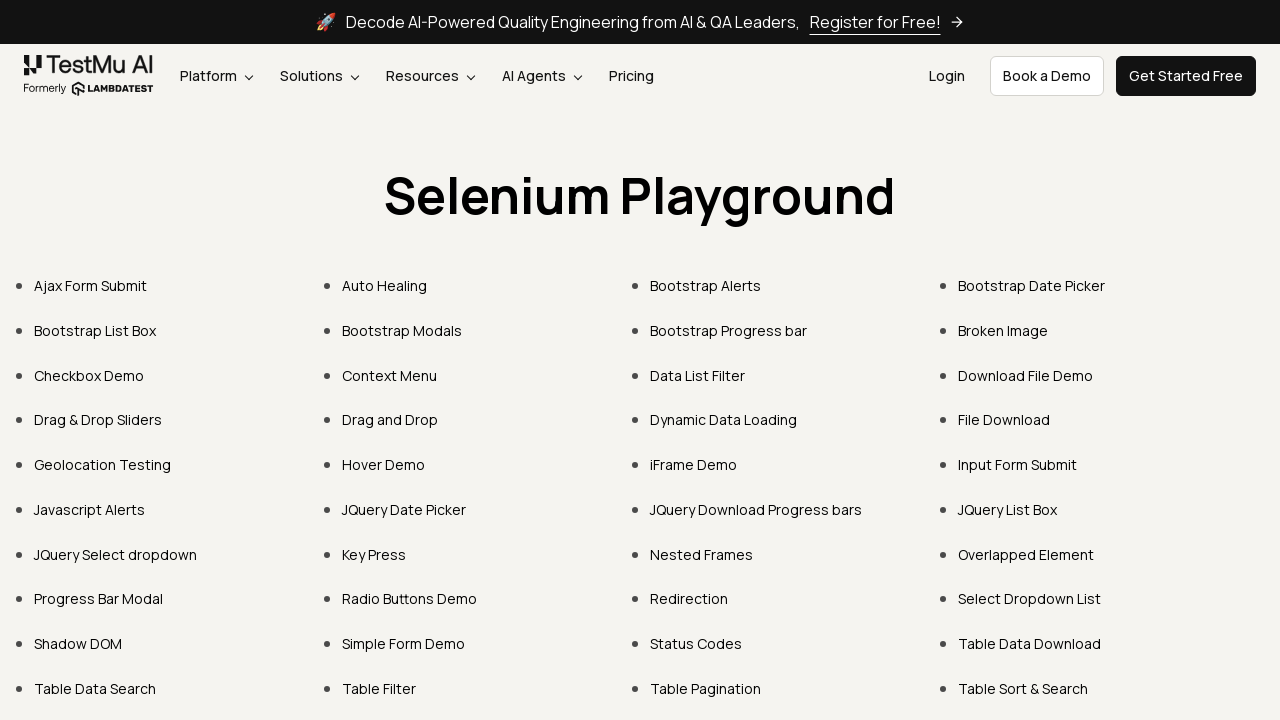

Clicked on Table Pagination link at (706, 688) on xpath=//a[.='Table Pagination']
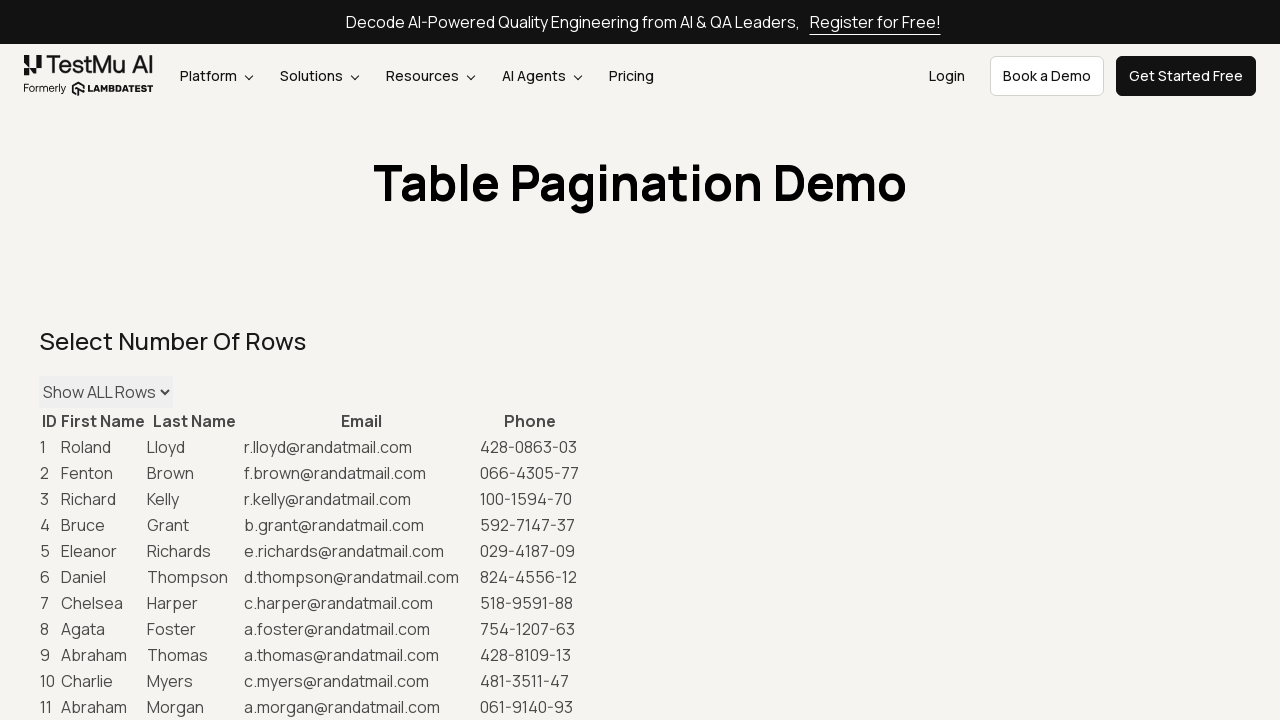

Waited for table pagination page to load
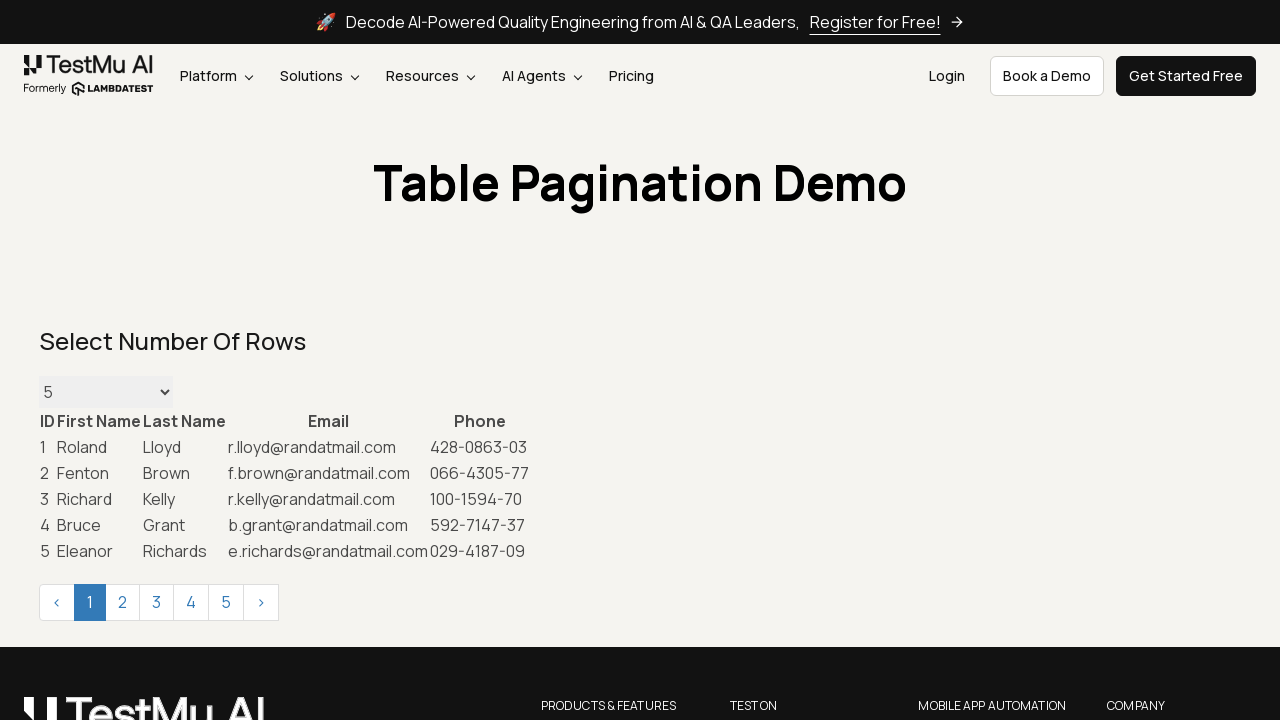

Selected 5000 rows from dropdown on select#maxRows
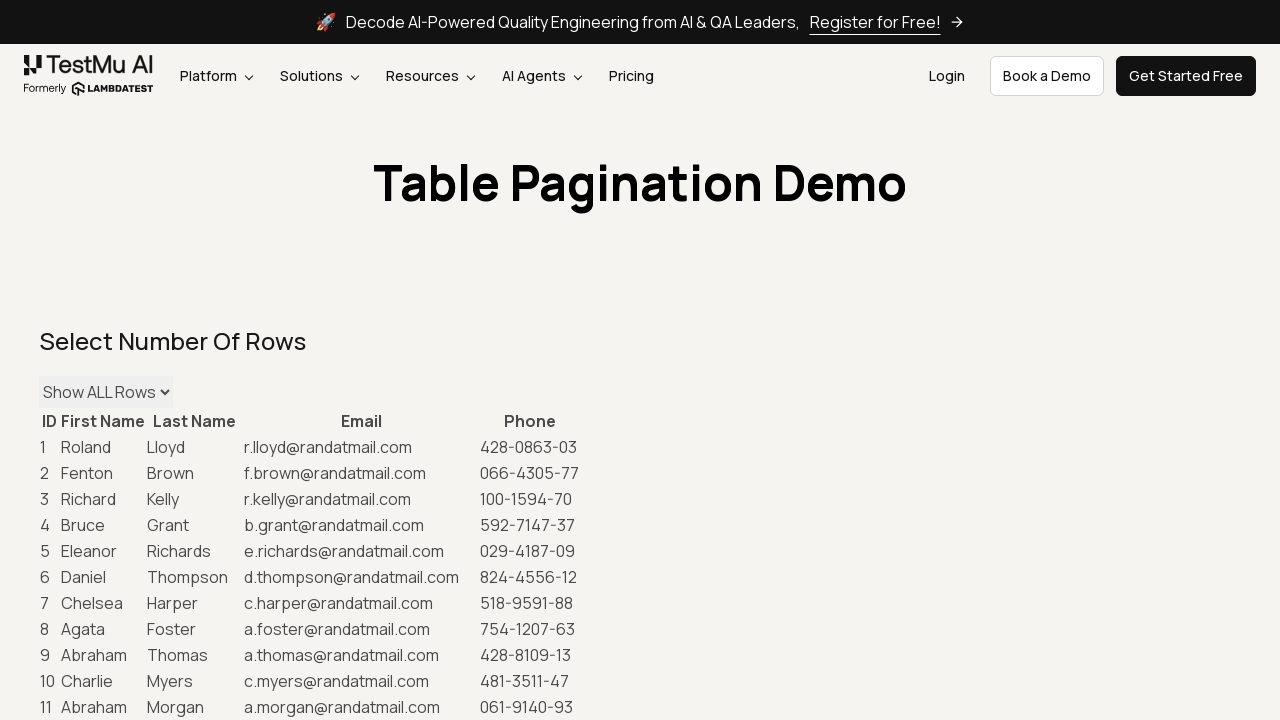

Waited for table to update with 5000 rows
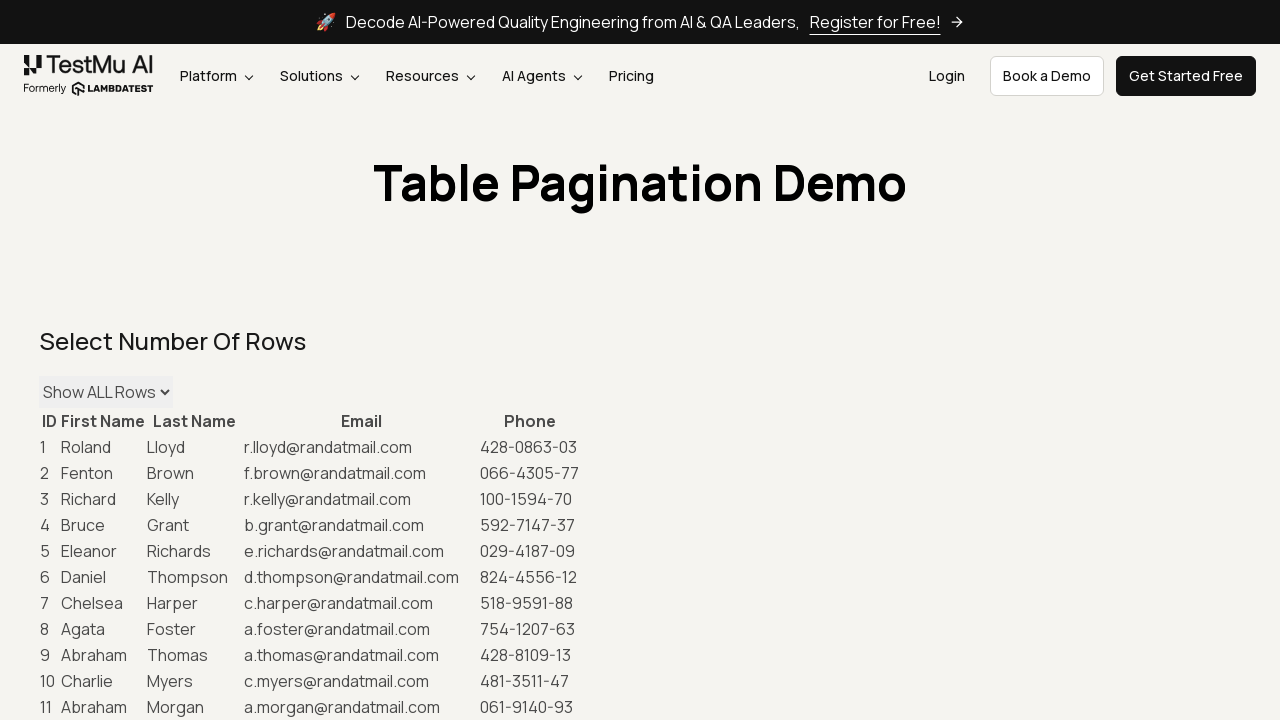

Verified table data is loaded
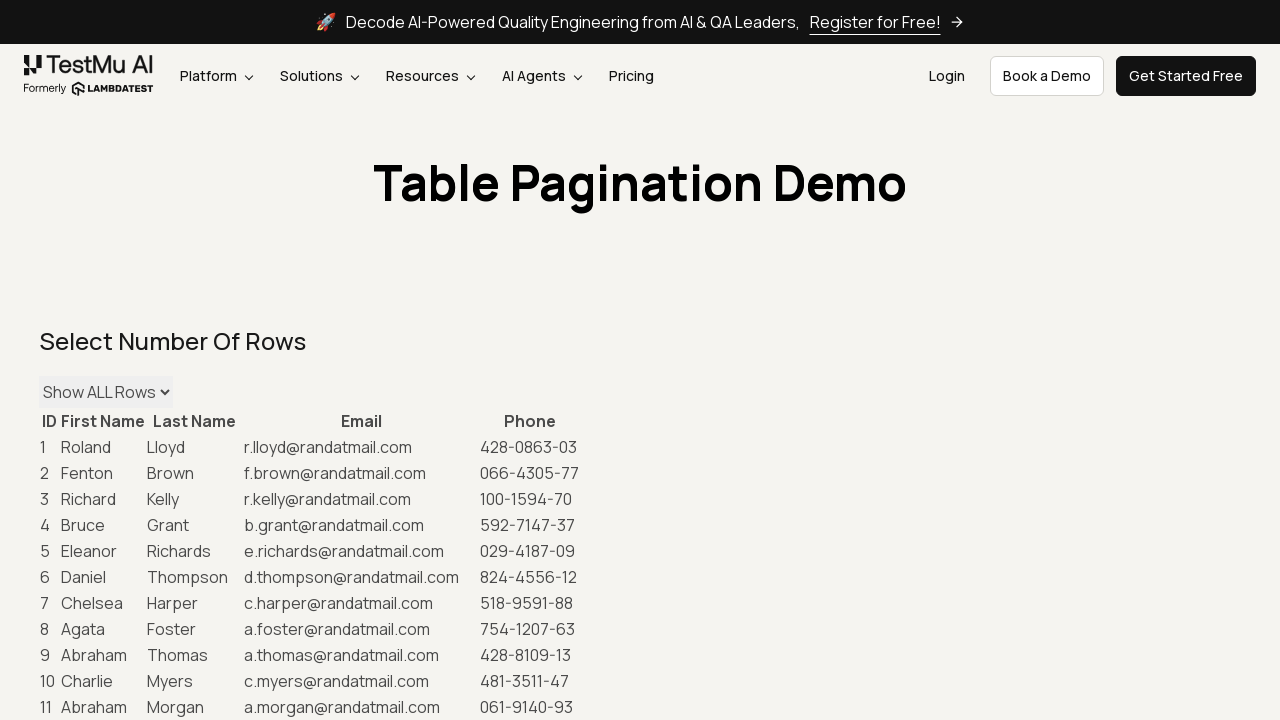

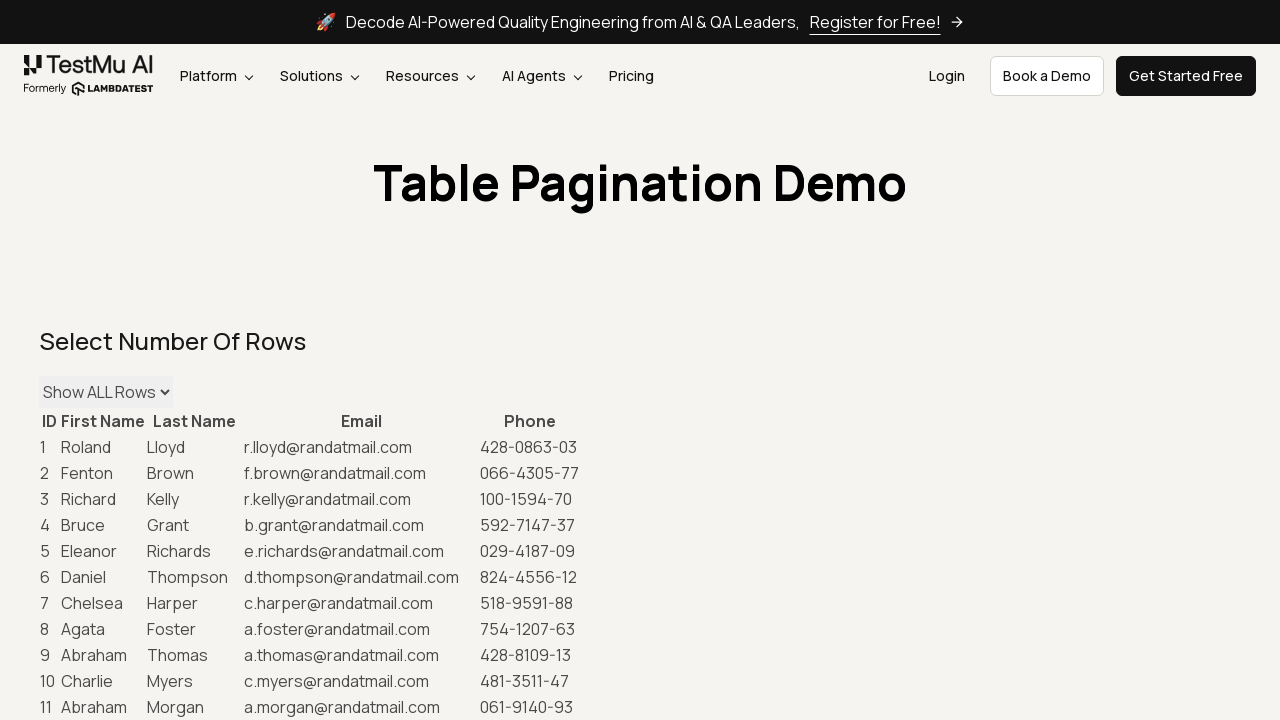